Navigates to a demo page, clicks on a link that opens a new browser window, and handles multiple browser windows/tabs.

Starting URL: https://opensource-demo.orangehrmlive.com/web/index.php/auth/login

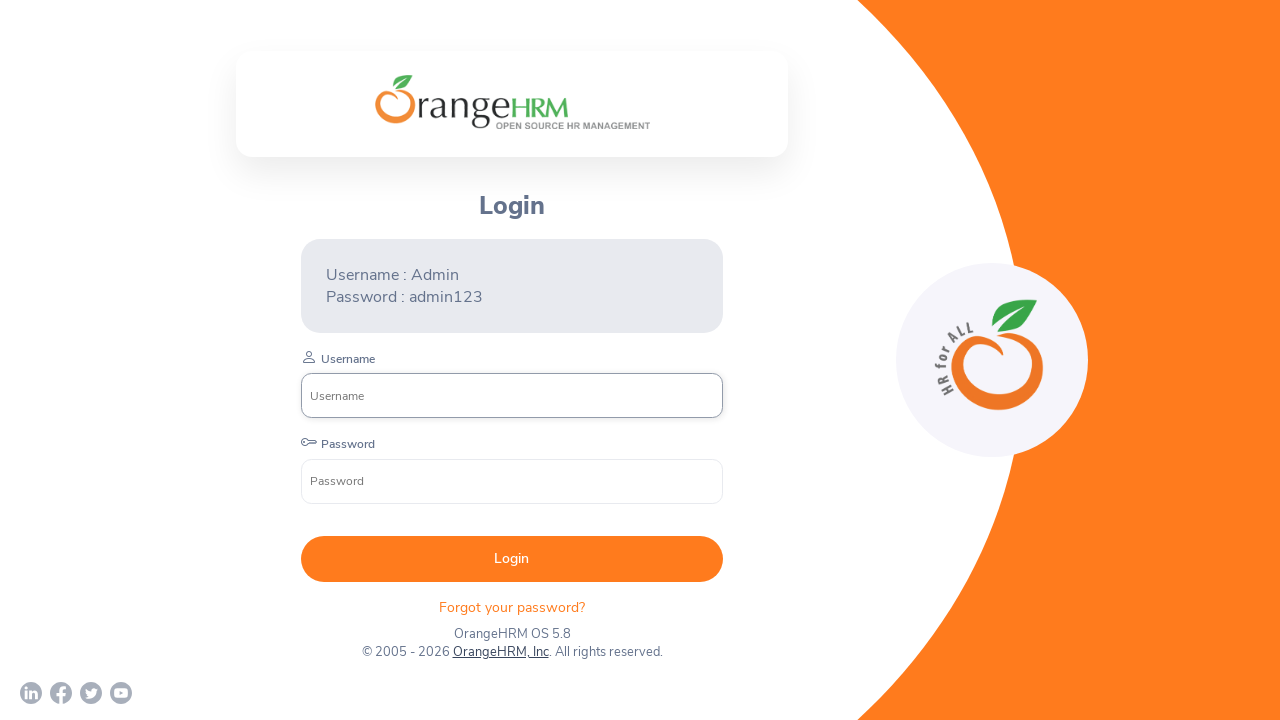

Waited for page to load (networkidle)
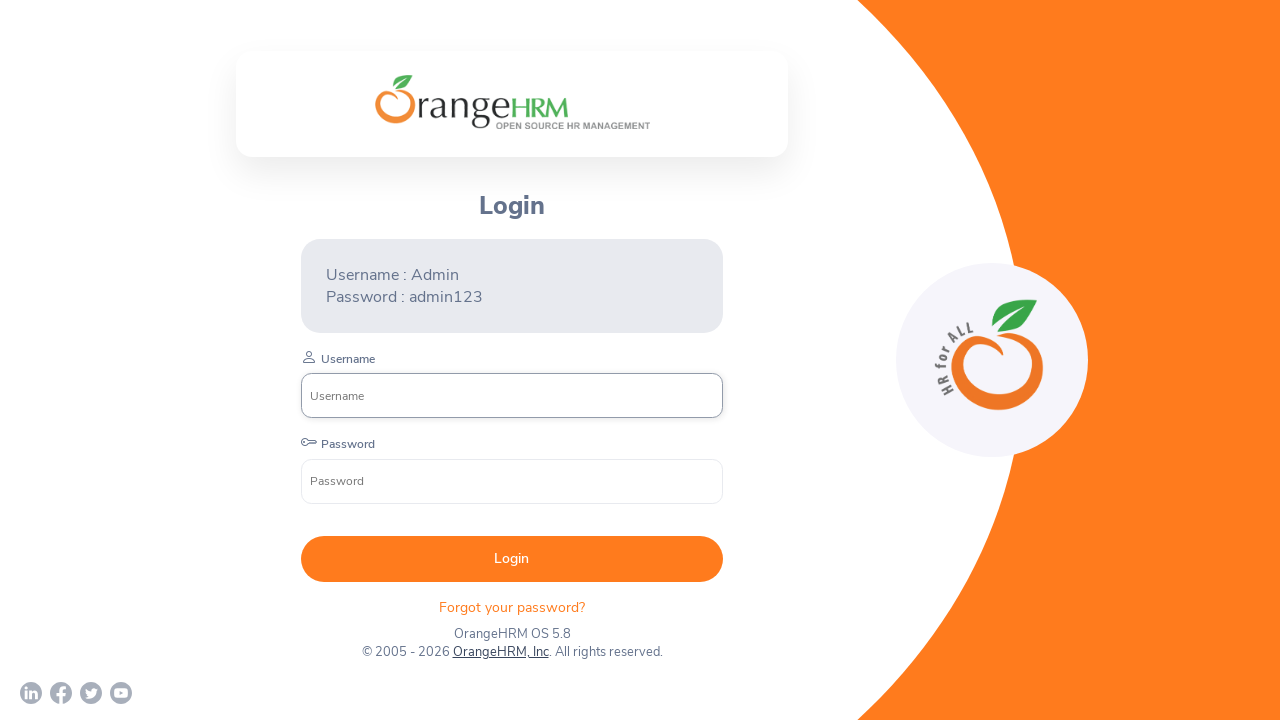

Clicked on OrangeHRM, Inc link to open new window at (500, 652) on text=OrangeHRM, Inc
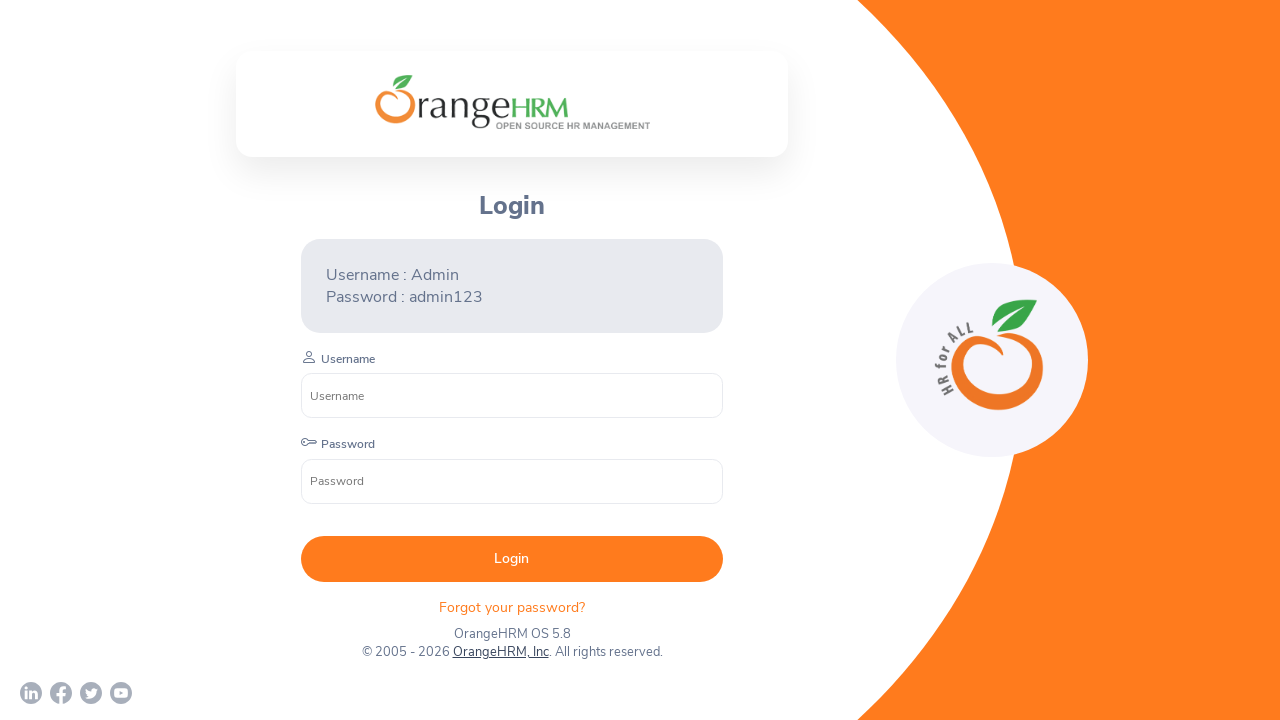

Captured new page/window from expect_page context
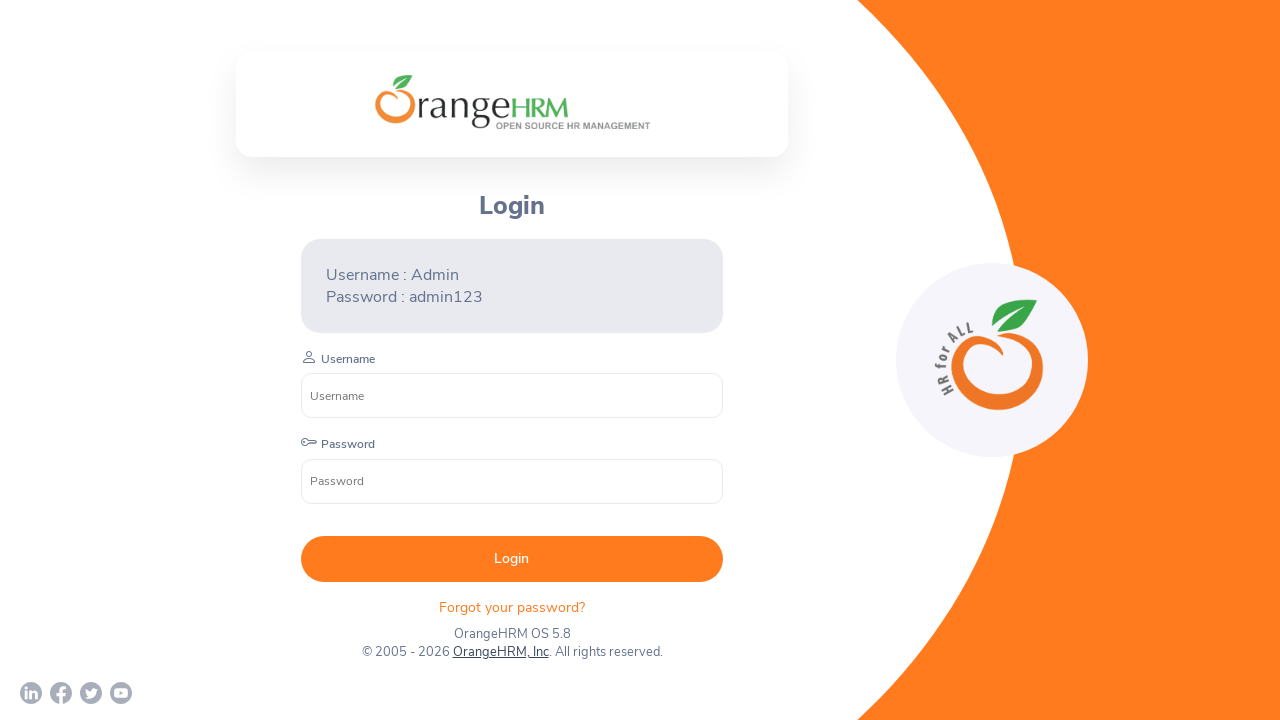

Waited for new page to load
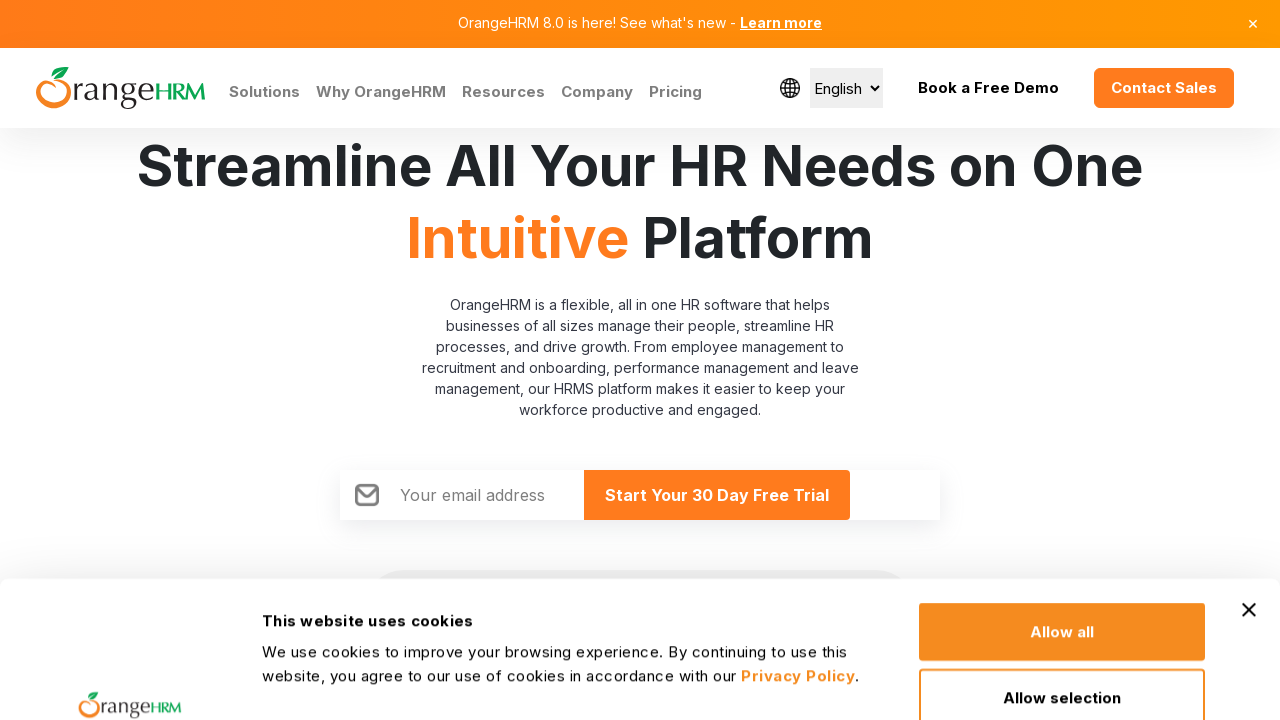

Retrieved all pages/windows from browser context
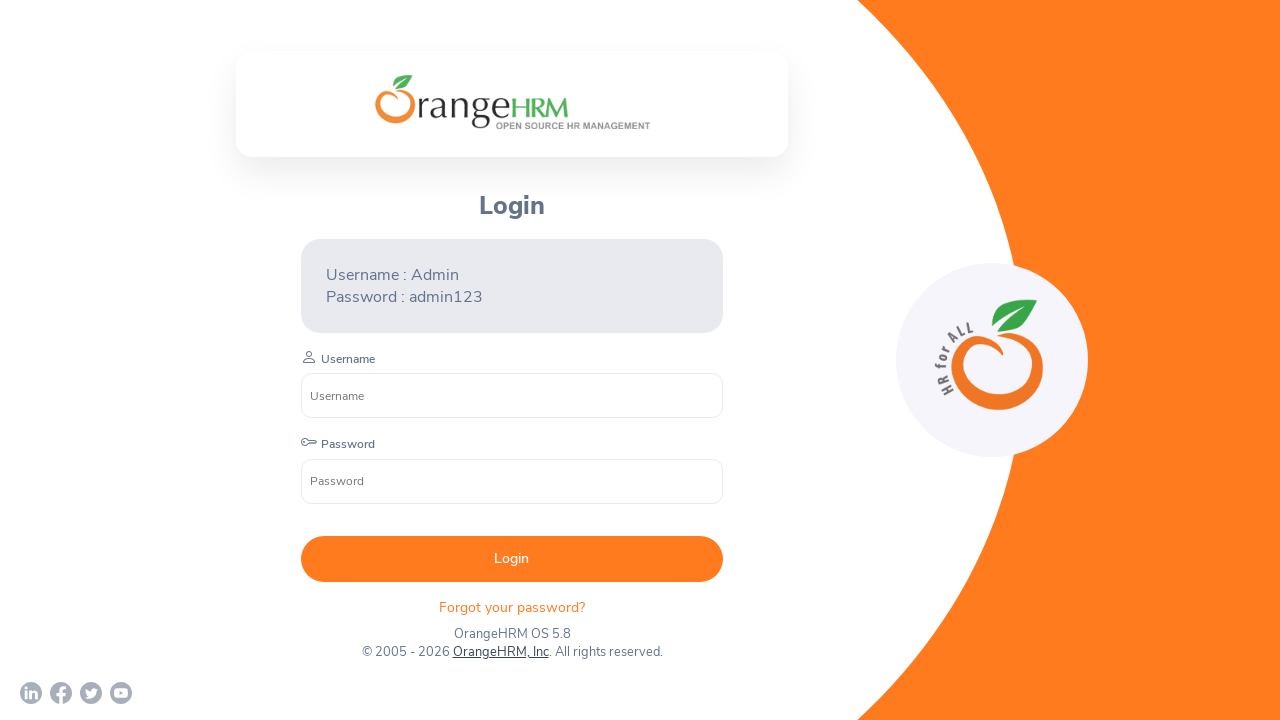

Closed the new page/window
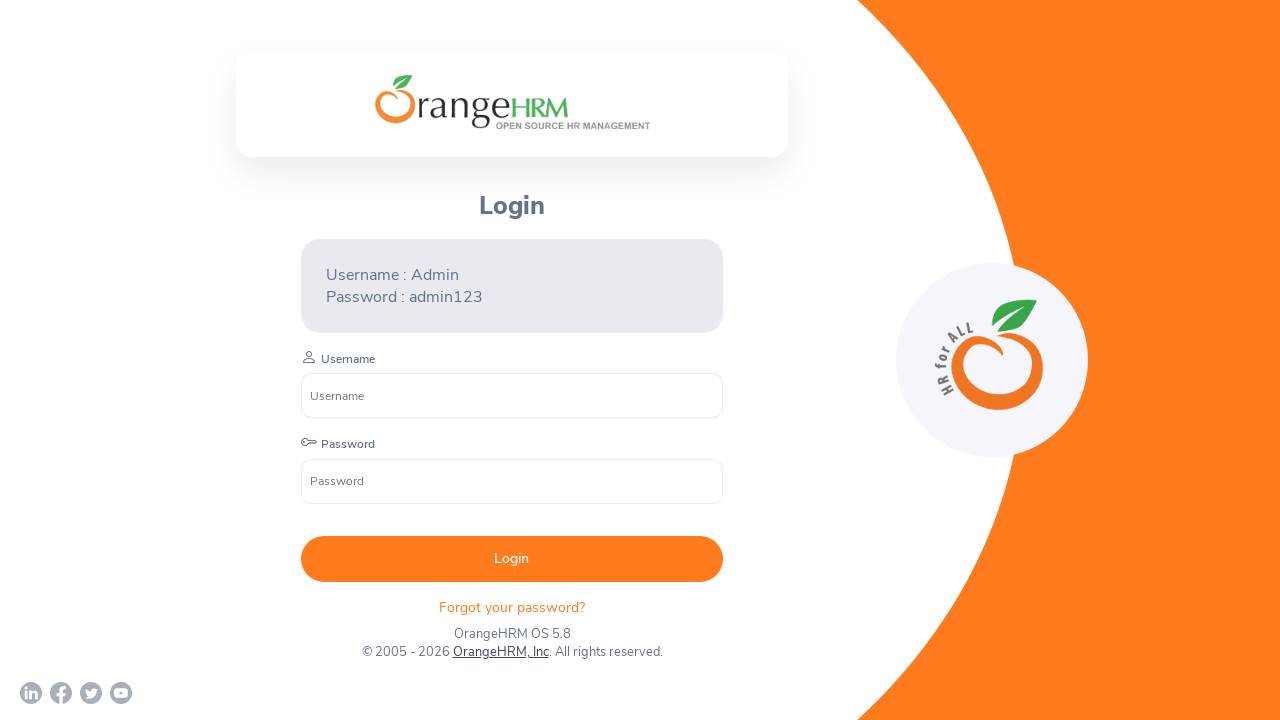

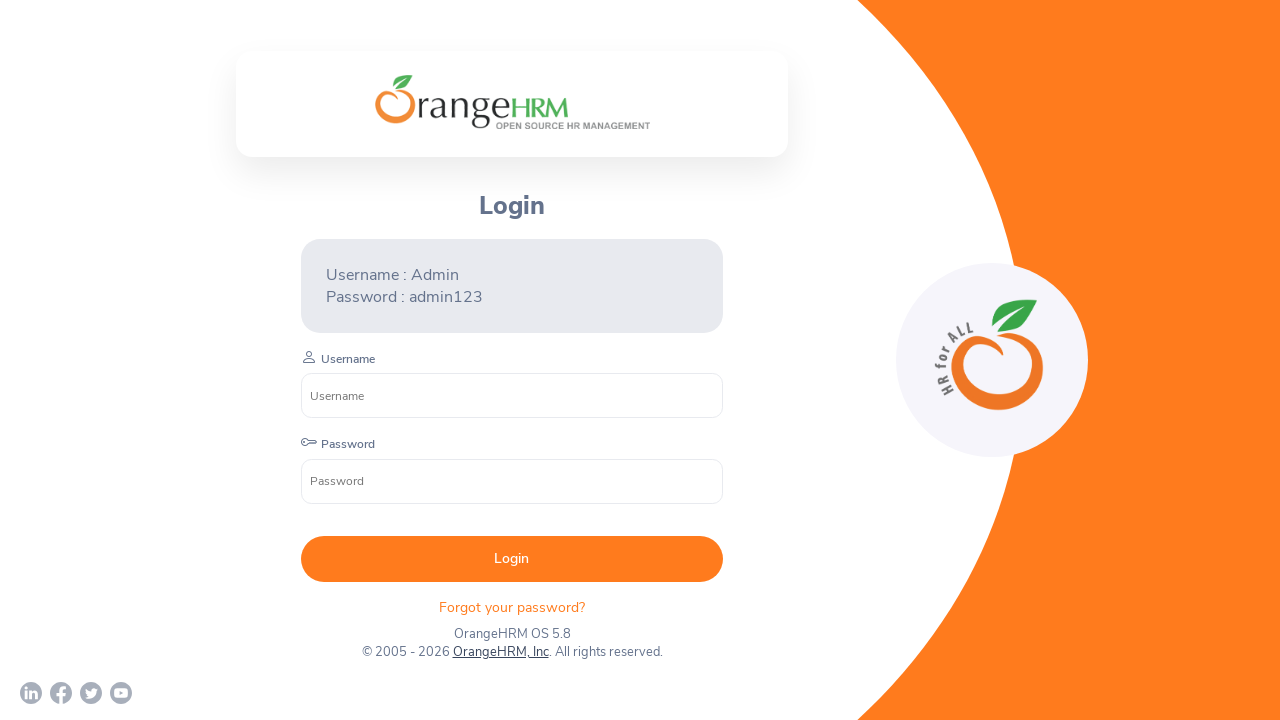